Tests e-commerce shopping flow by adding specific vegetables (Cucumber, Brocolli, Beetroot) to cart, proceeding to checkout, and applying a promo code

Starting URL: https://rahulshettyacademy.com/seleniumPractise/

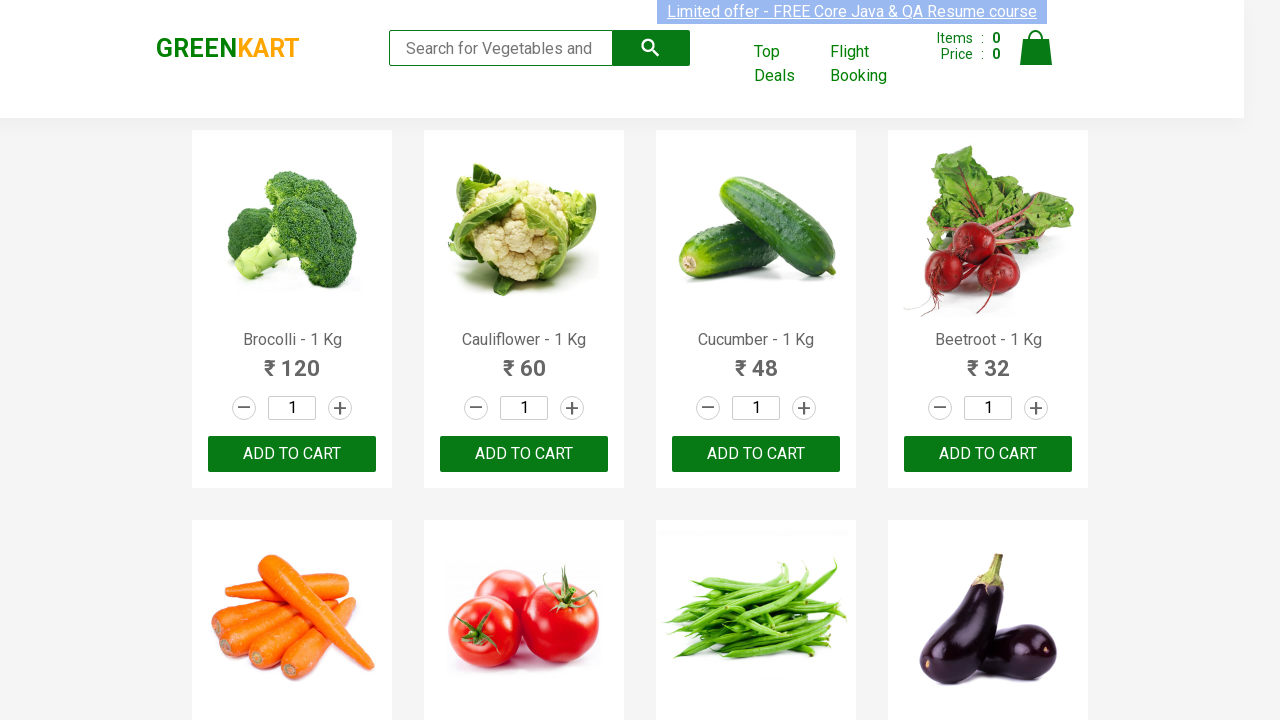

Waited for product names to load on the page
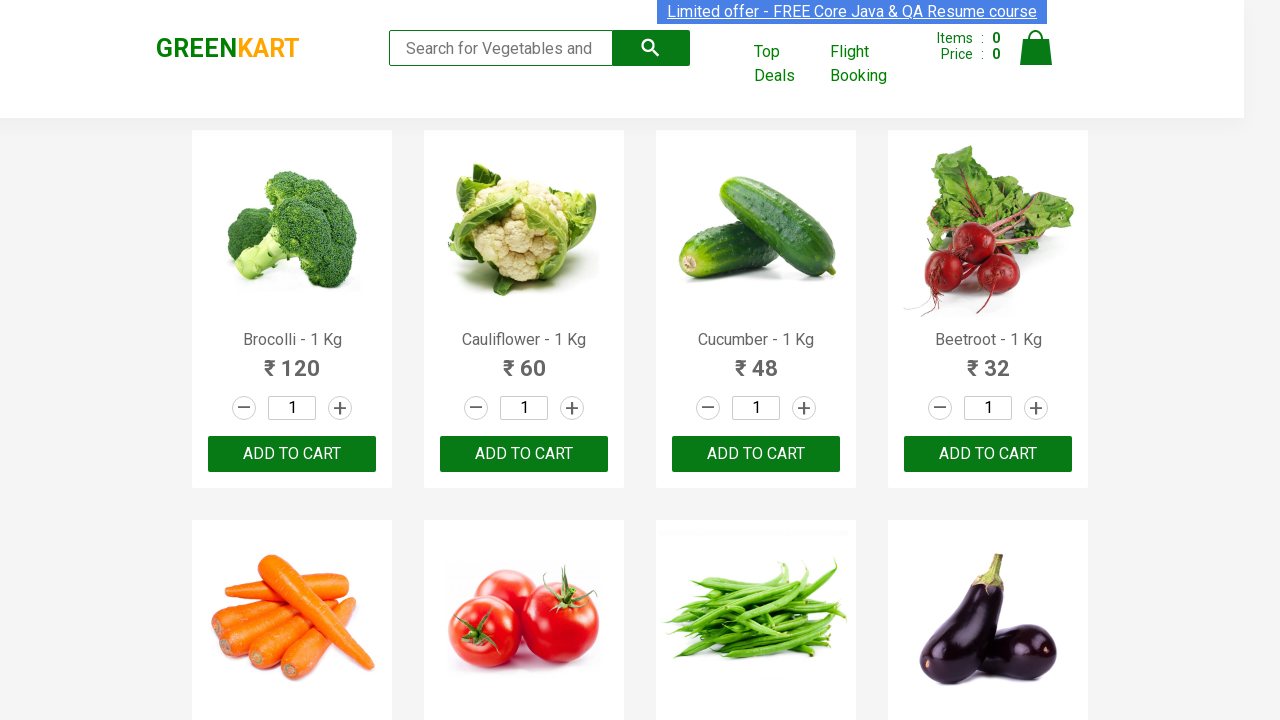

Retrieved all product name elements
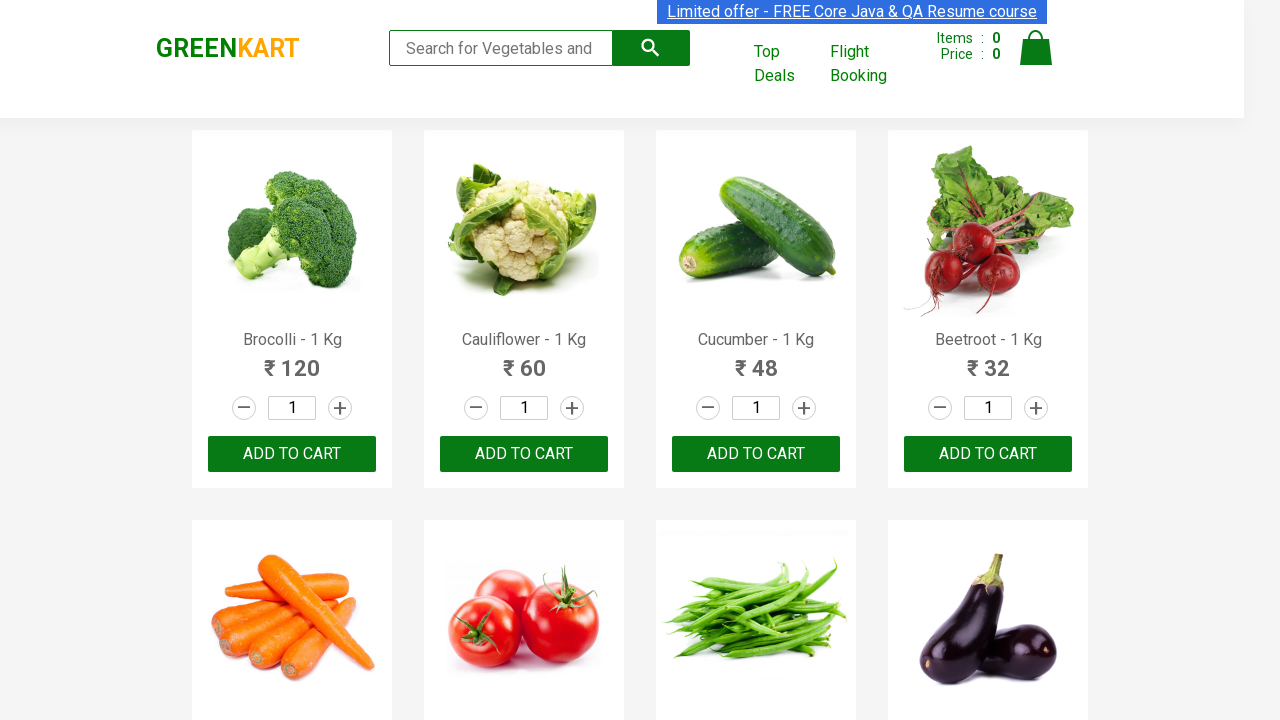

Retrieved all add to cart buttons
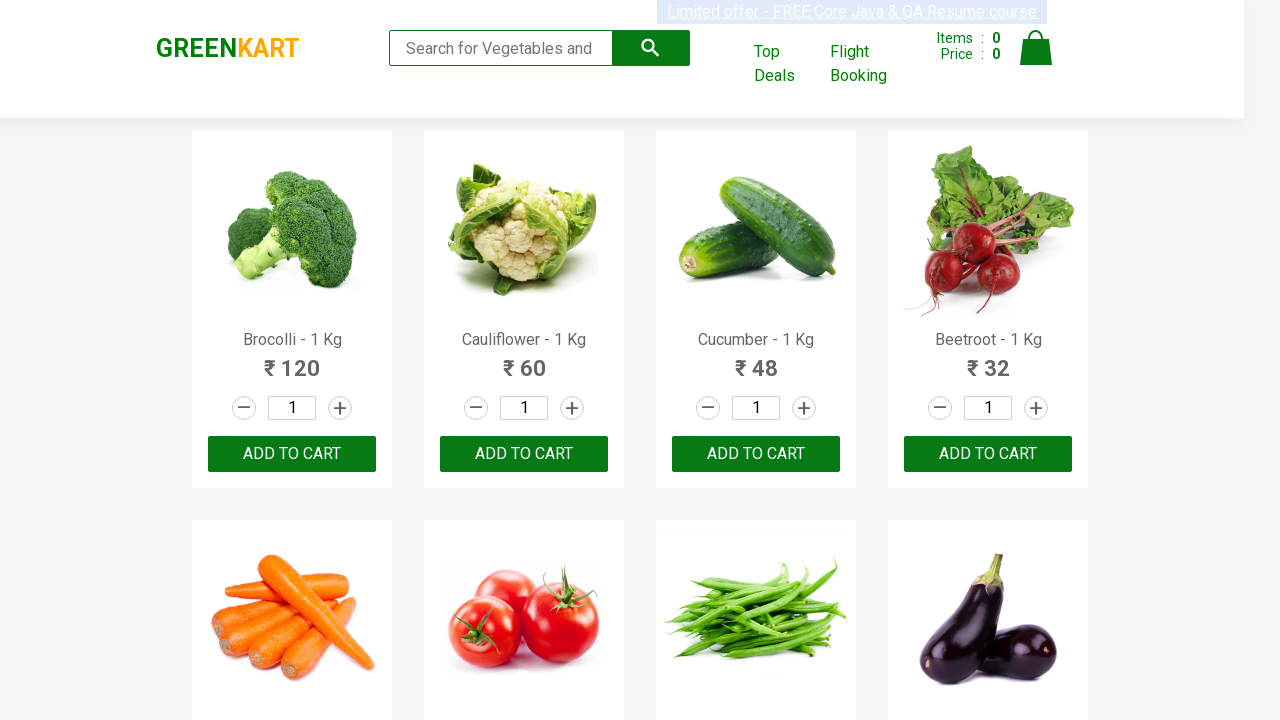

Added Brocolli to cart at (292, 454) on div.product-action button >> nth=0
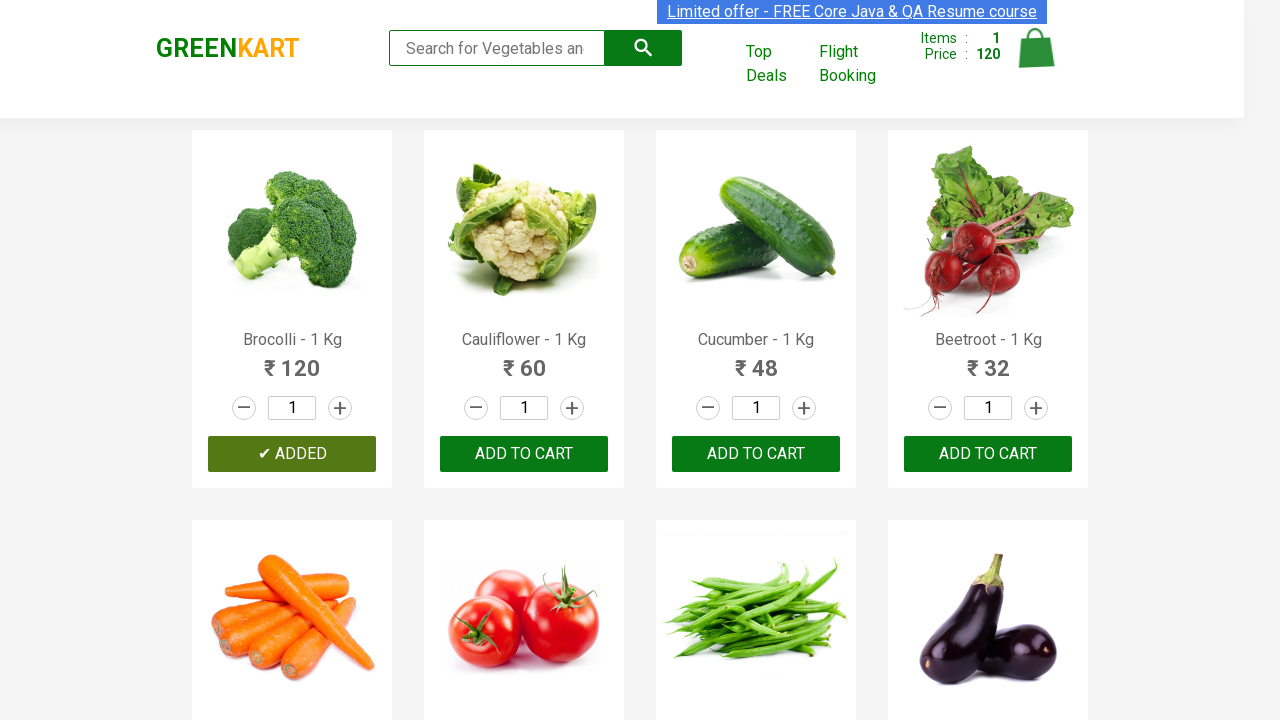

Added Cucumber to cart at (756, 454) on div.product-action button >> nth=2
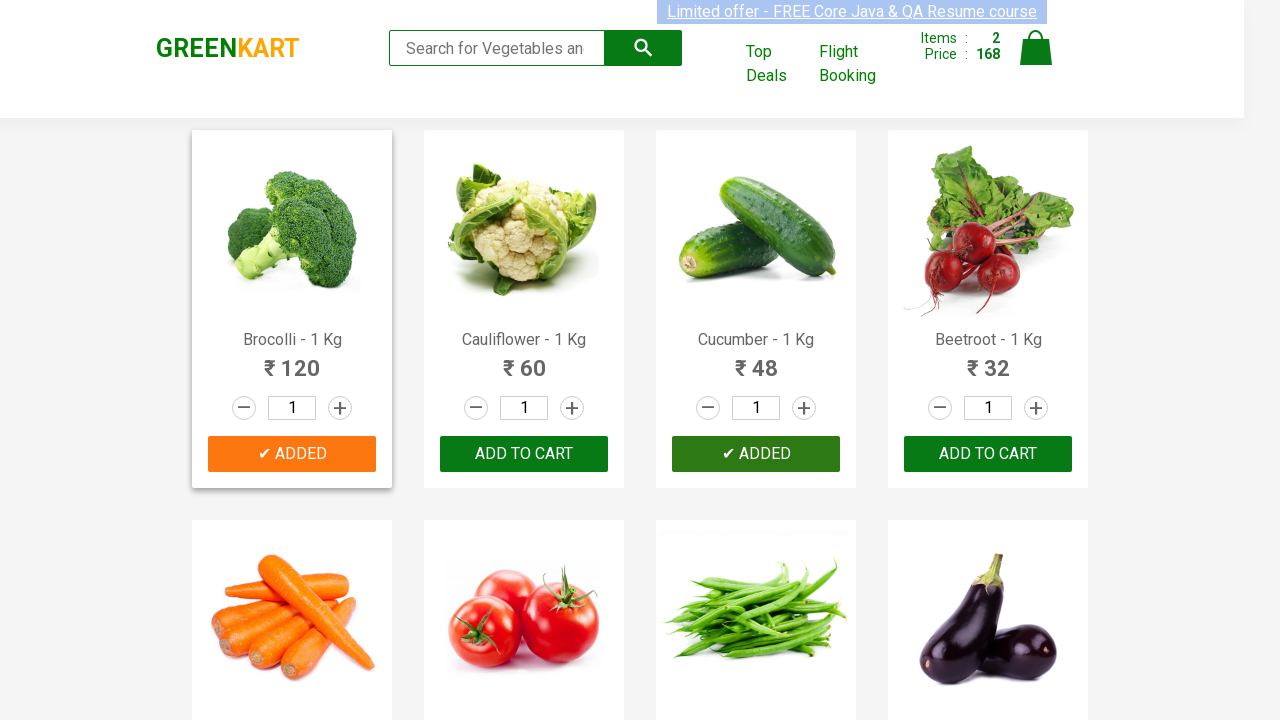

Added Beetroot to cart at (988, 454) on div.product-action button >> nth=3
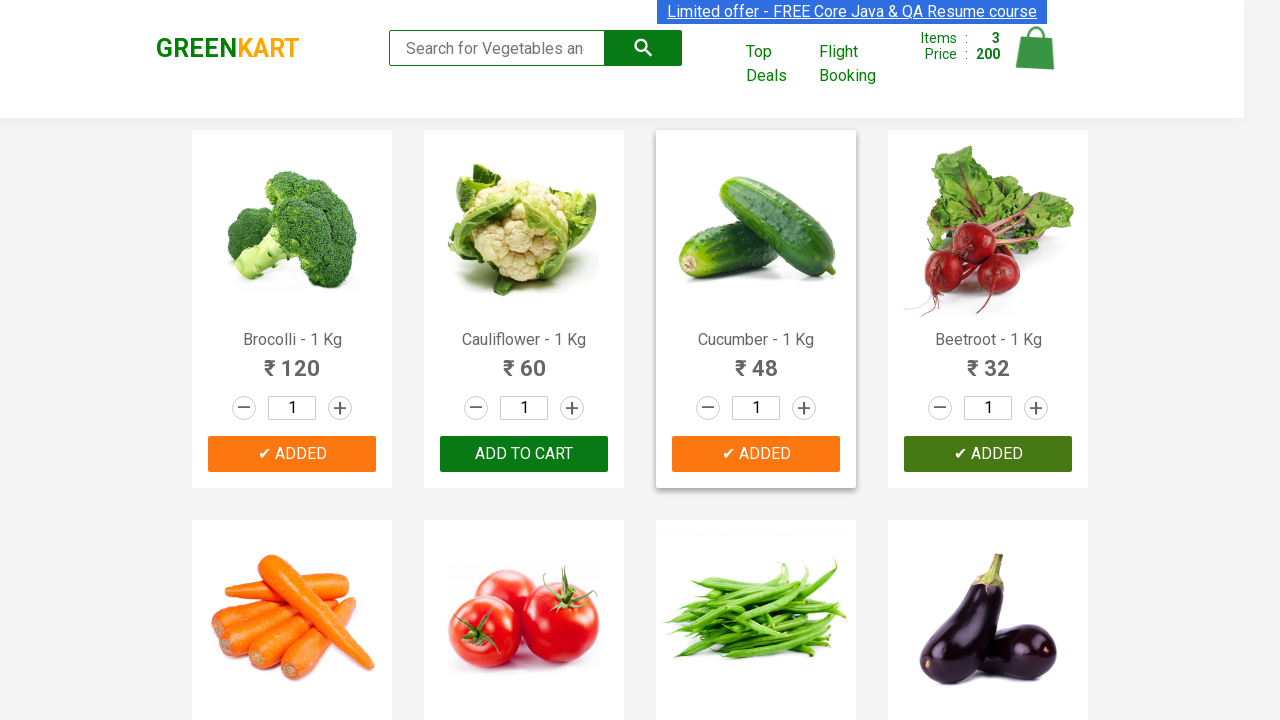

Clicked on cart icon to view cart at (1036, 48) on img[alt='Cart']
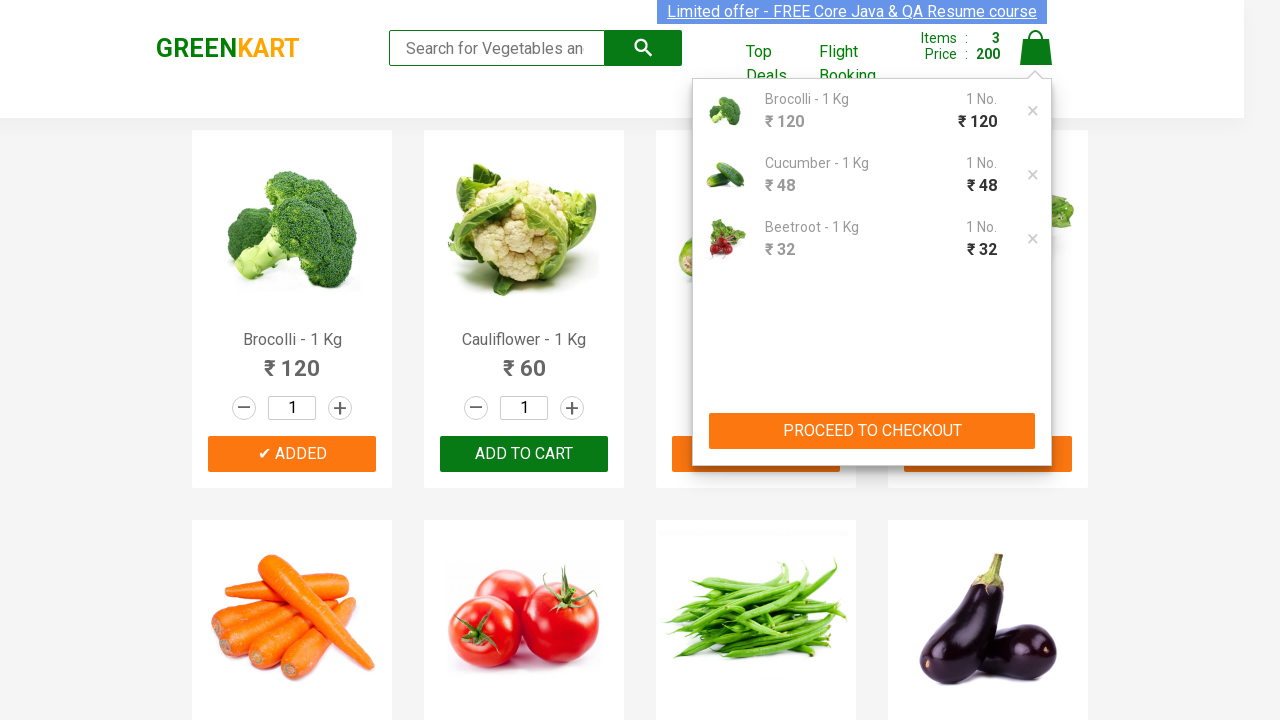

Clicked PROCEED TO CHECKOUT button at (872, 431) on xpath=//button[contains(text(),'PROCEED TO CHECKOUT')]
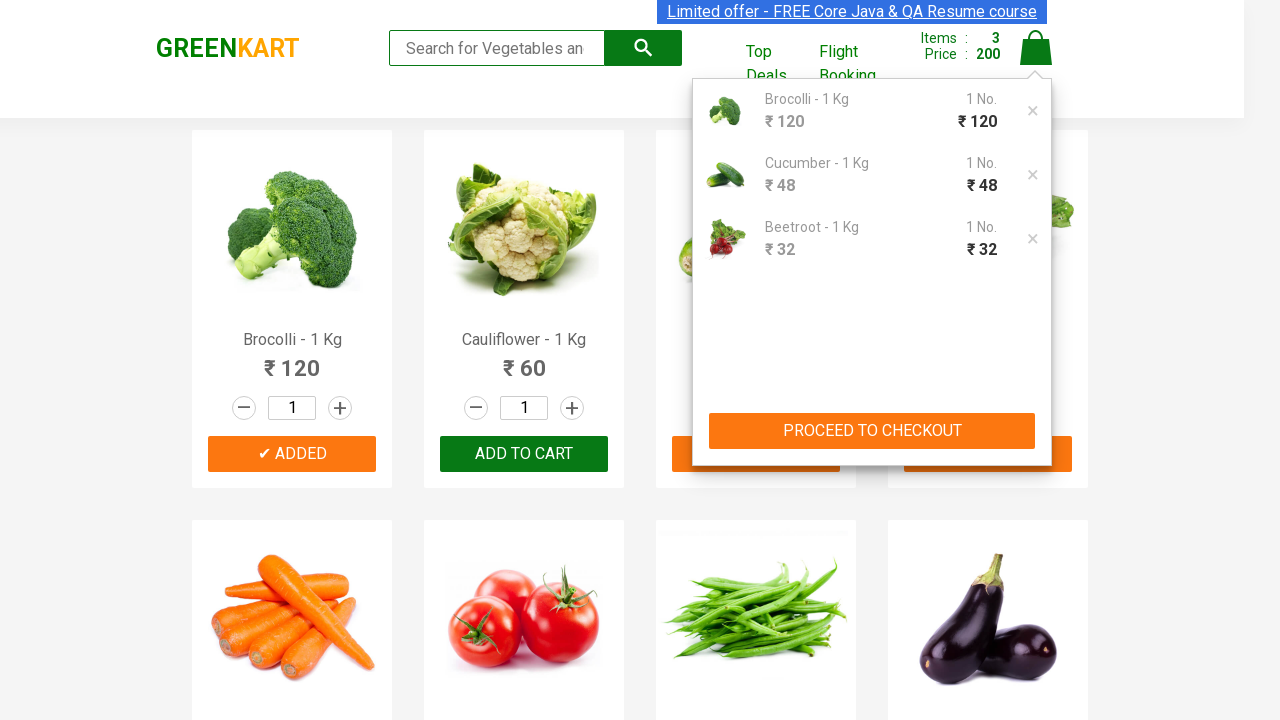

Entered promo code 'rahulshettyacademy' in the promo code field on input.promoCode
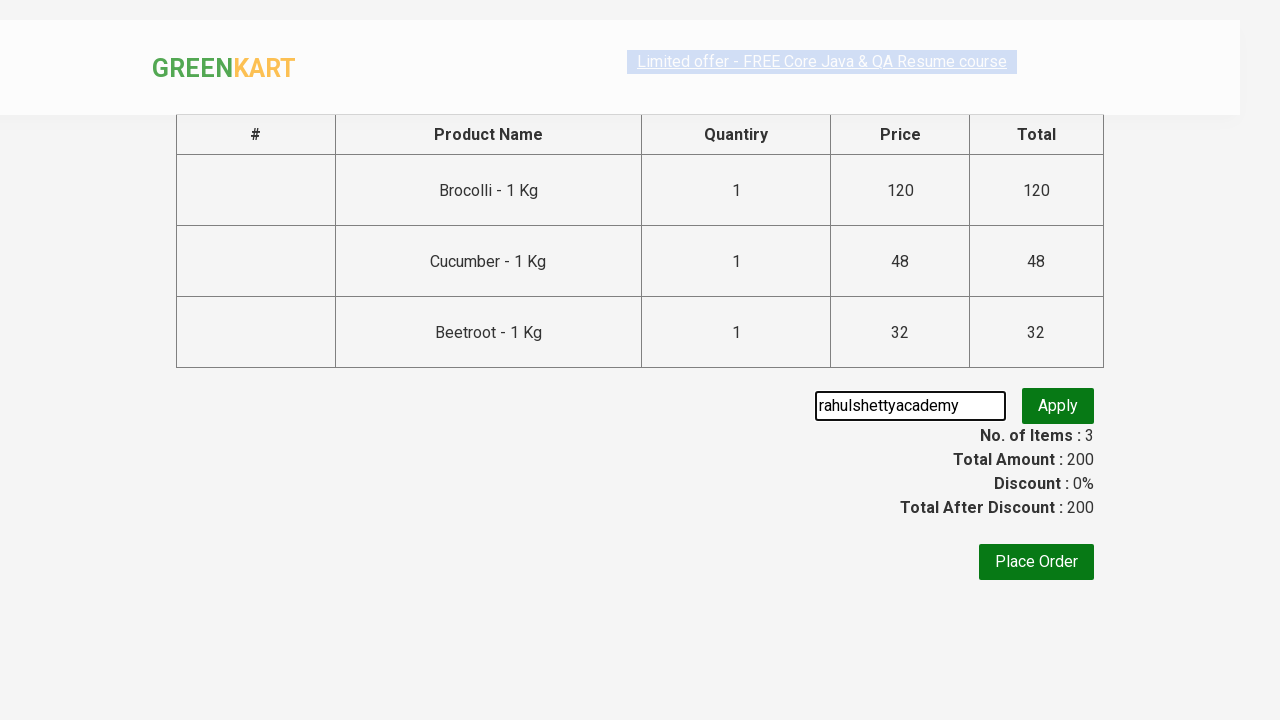

Clicked apply promo button to apply the discount code at (1058, 406) on button.promoBtn
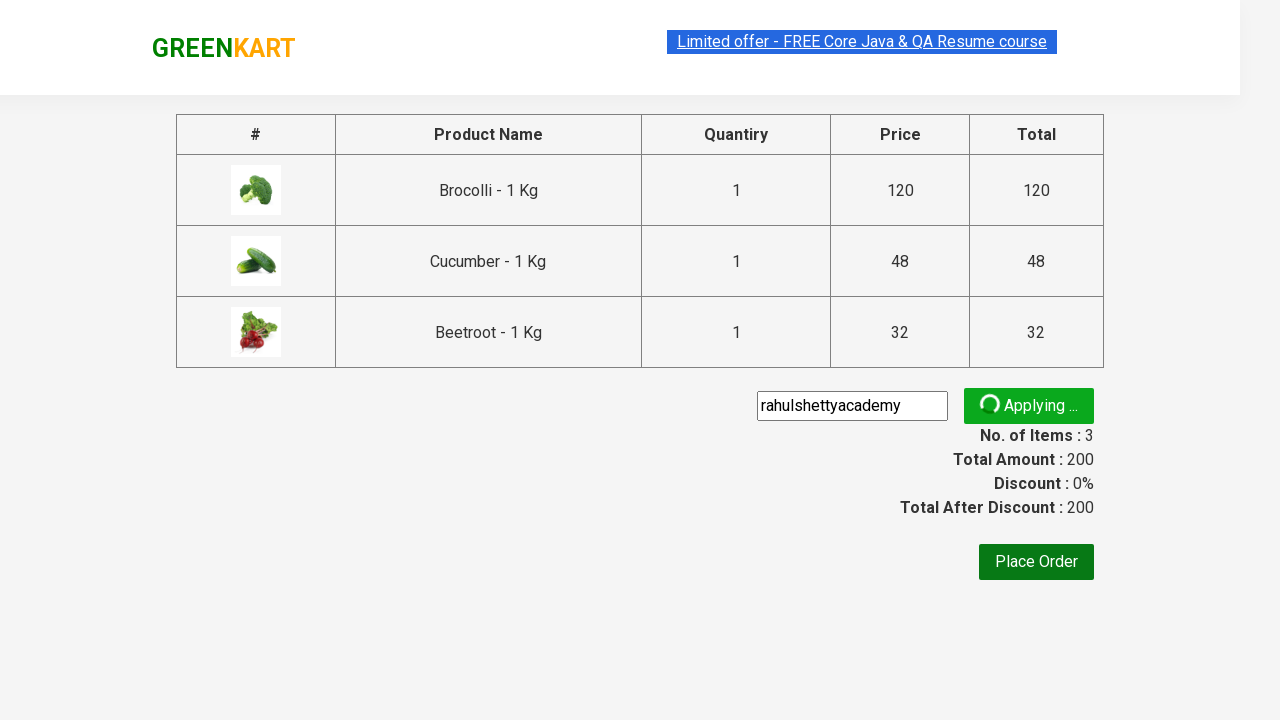

Promo code was successfully applied and discount information appeared
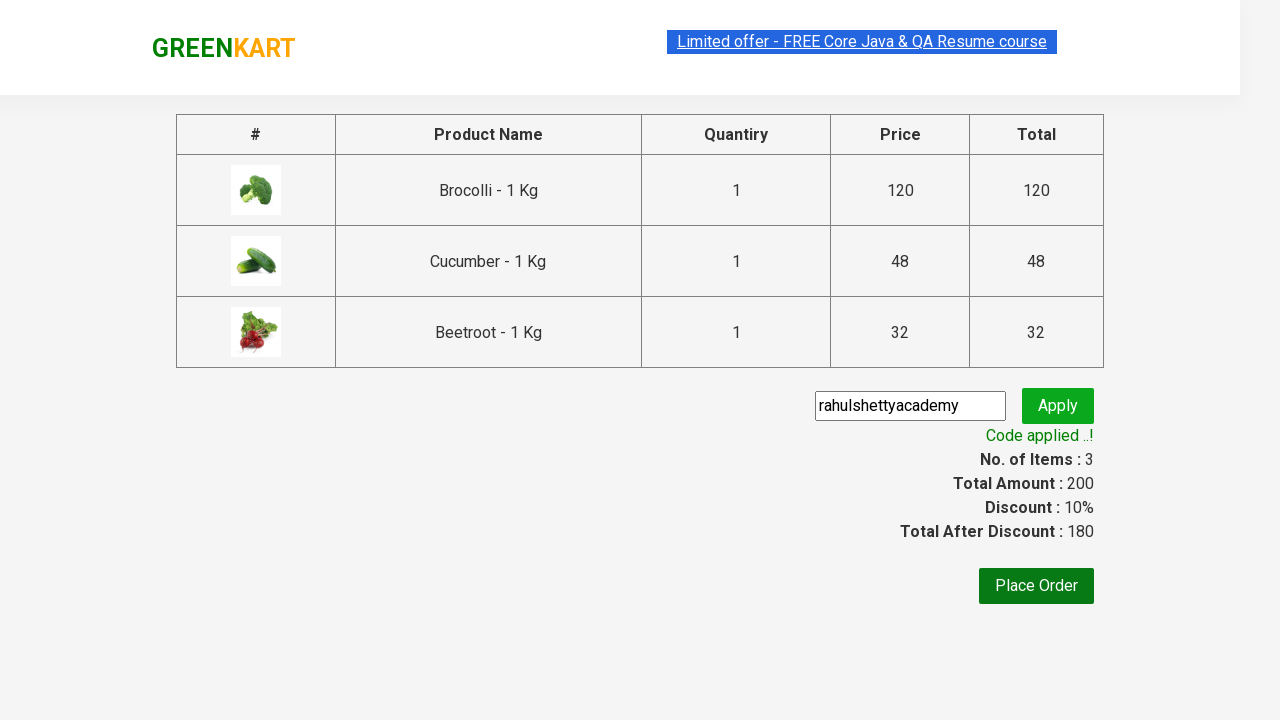

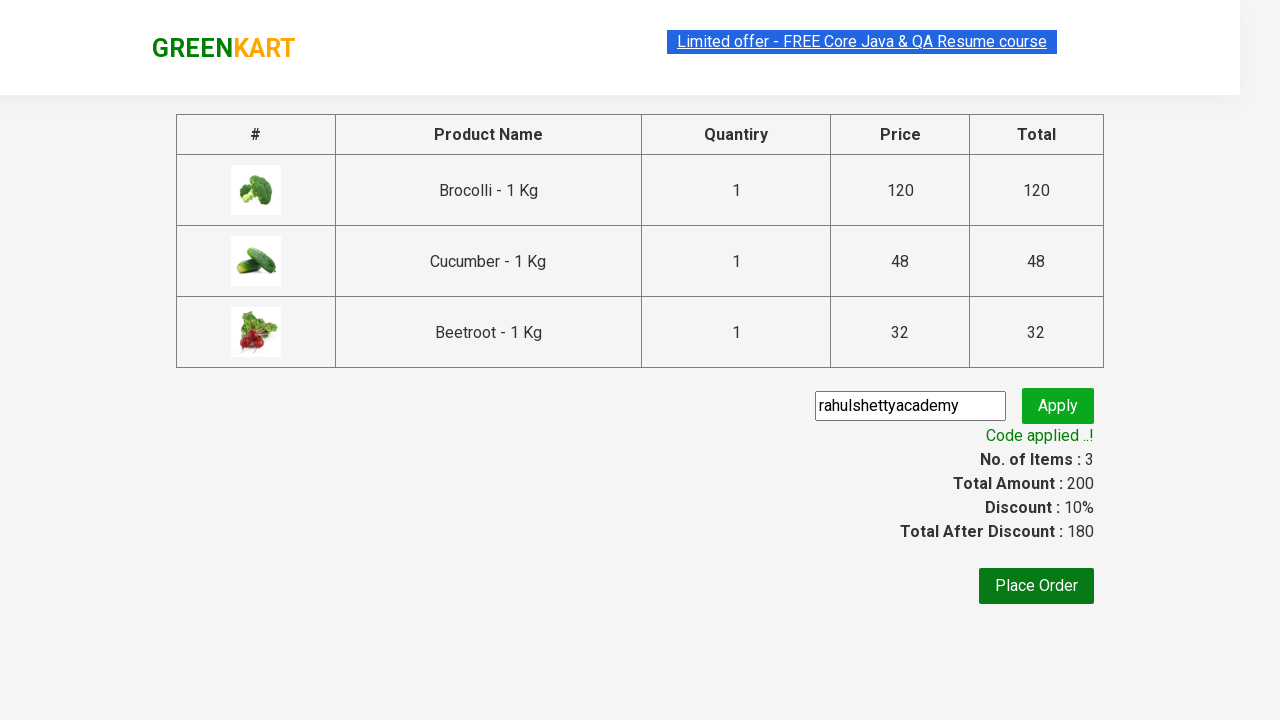